Tests static dropdown functionality by selecting currency options using three different methods: by index, by visible text, and by value.

Starting URL: https://rahulshettyacademy.com/dropdownsPractise/

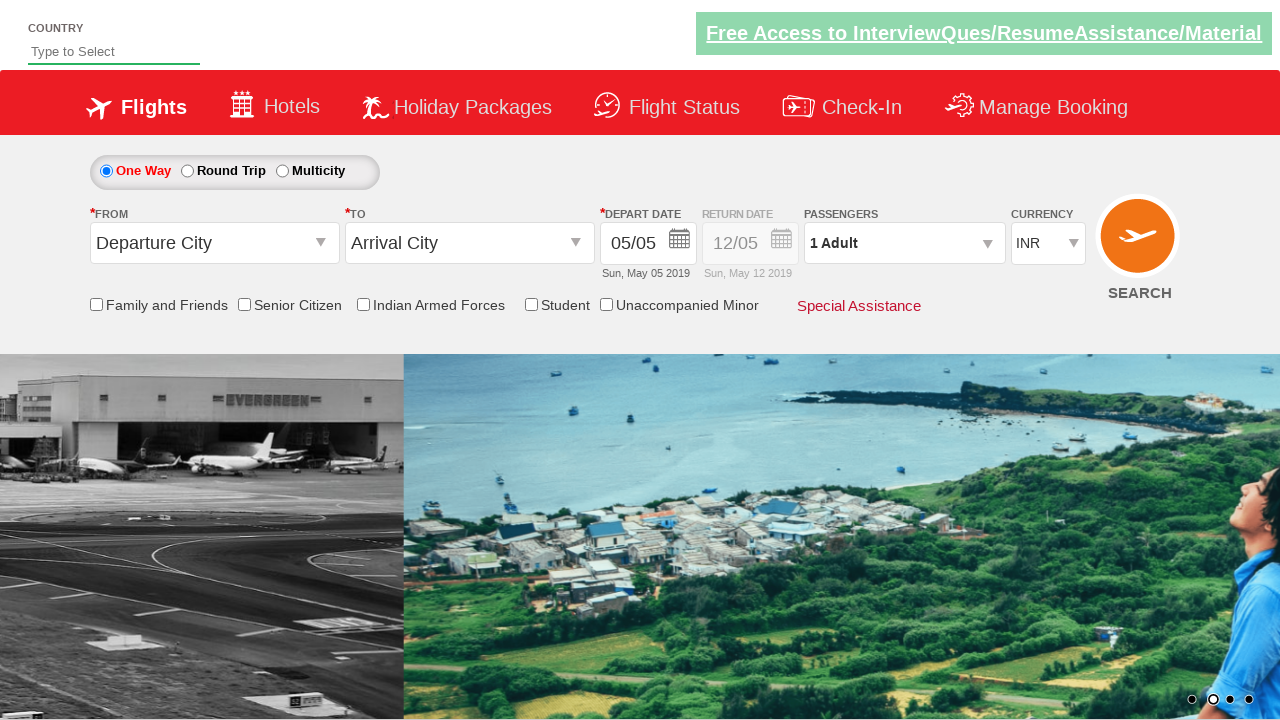

Navigated to dropdown practice page
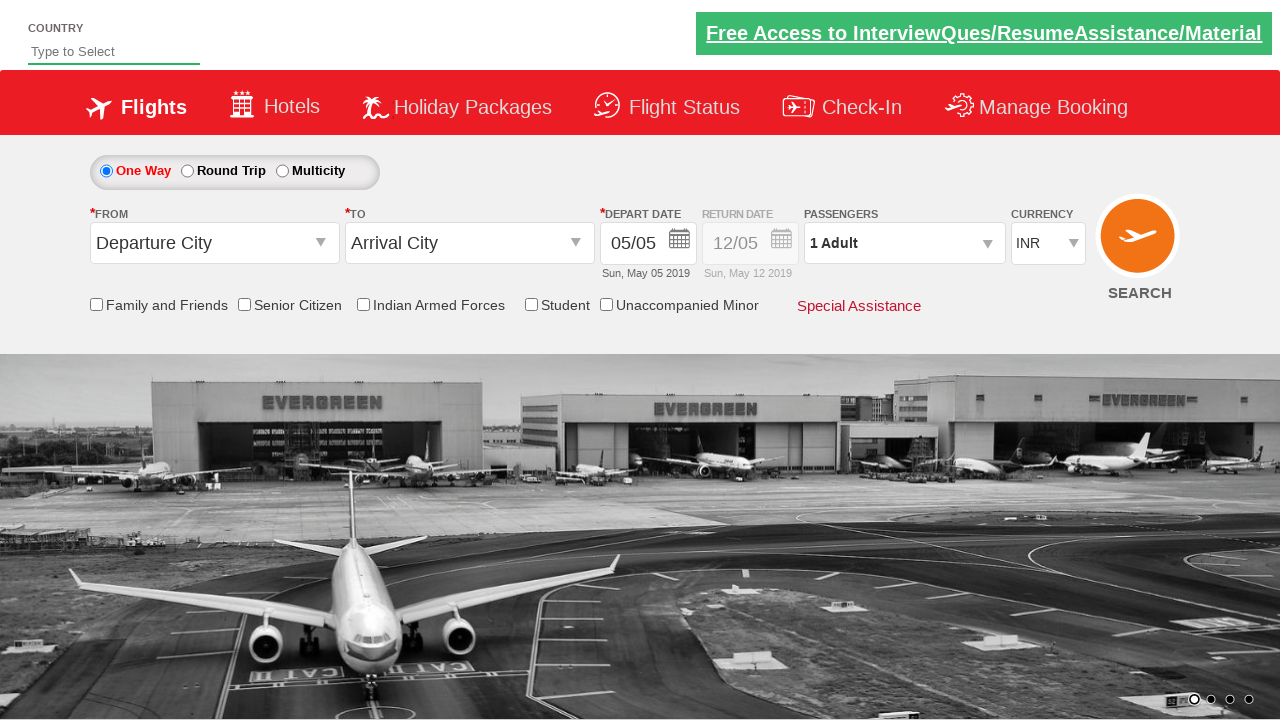

Selected currency dropdown option by index 3 on #ctl00_mainContent_DropDownListCurrency
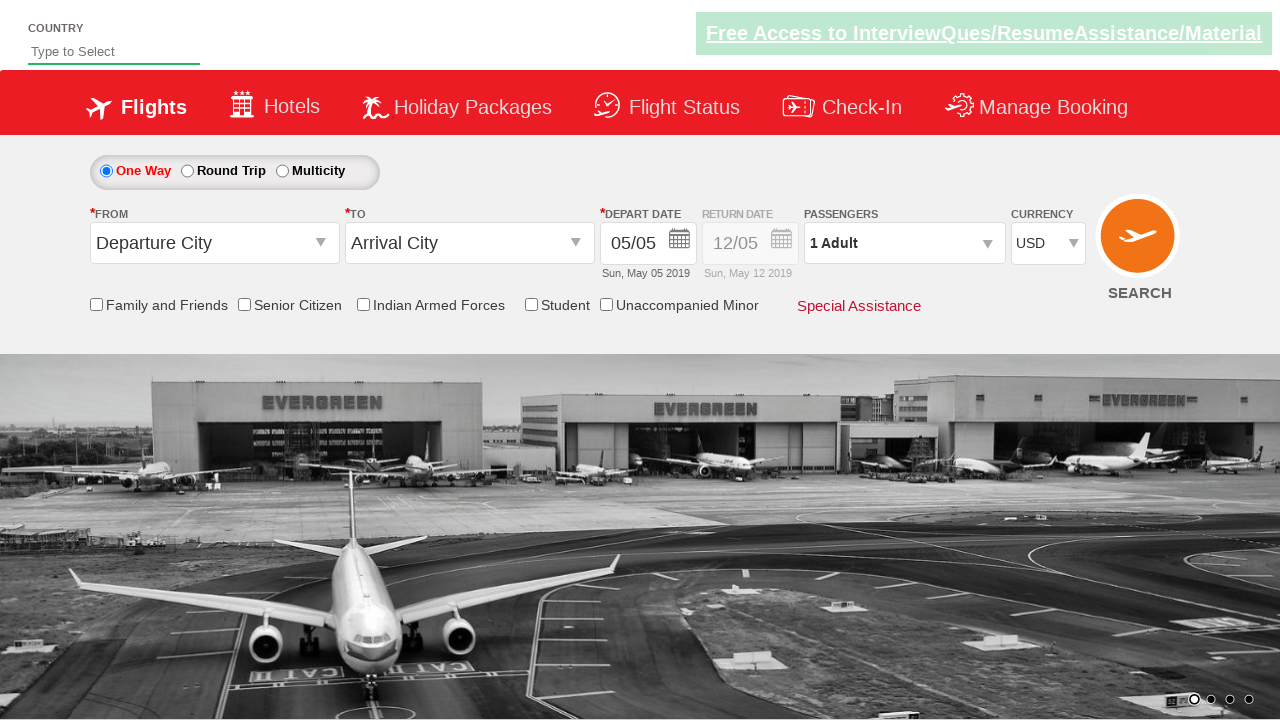

Selected currency dropdown option by visible text 'AED' on #ctl00_mainContent_DropDownListCurrency
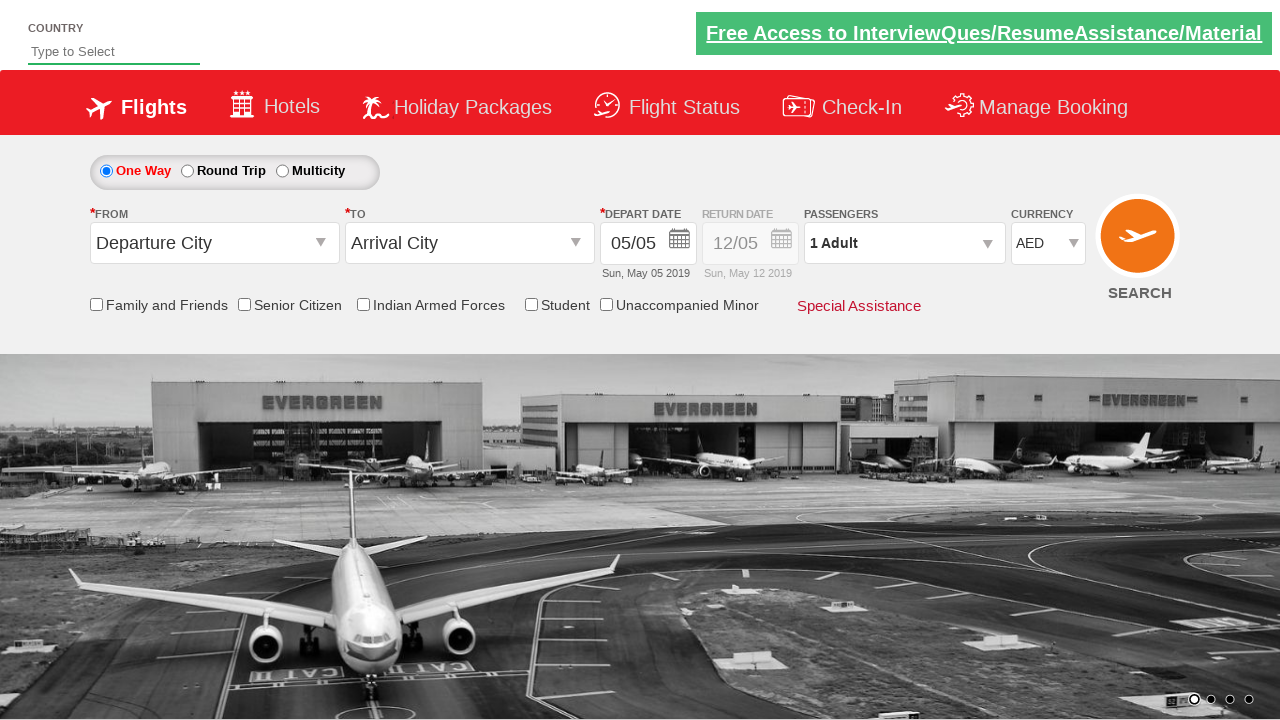

Selected currency dropdown option by value 'INR' on #ctl00_mainContent_DropDownListCurrency
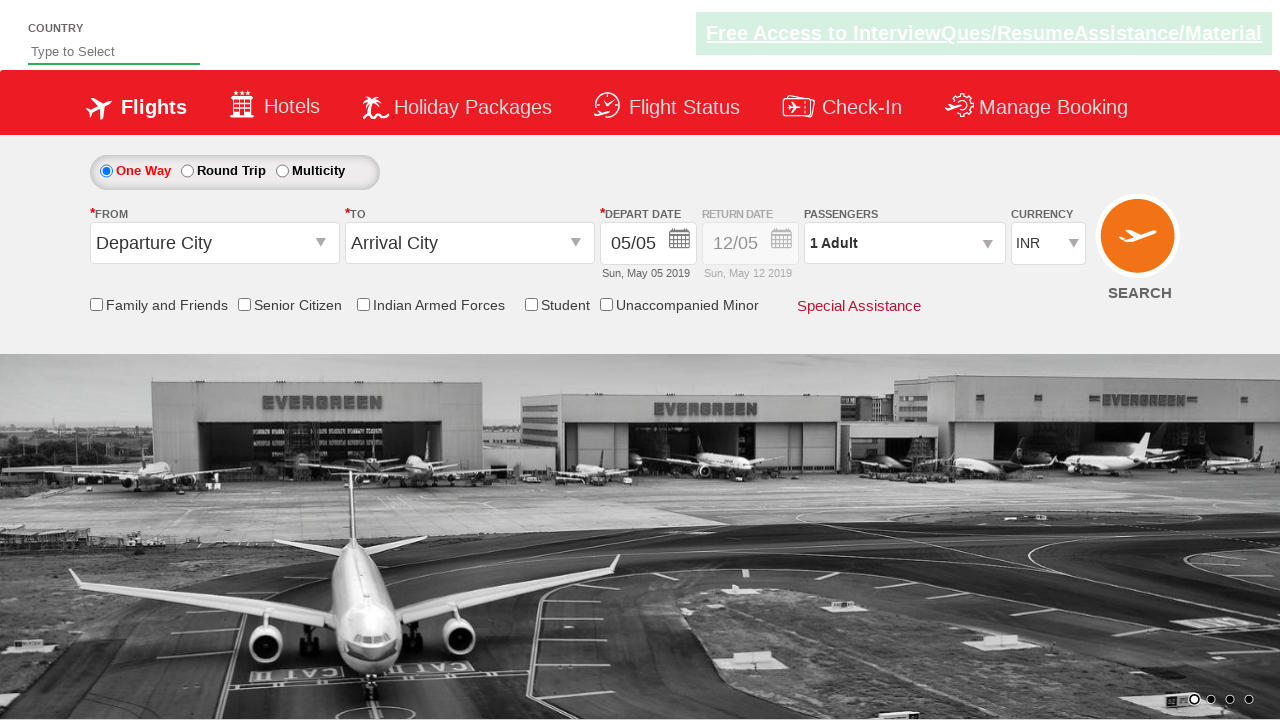

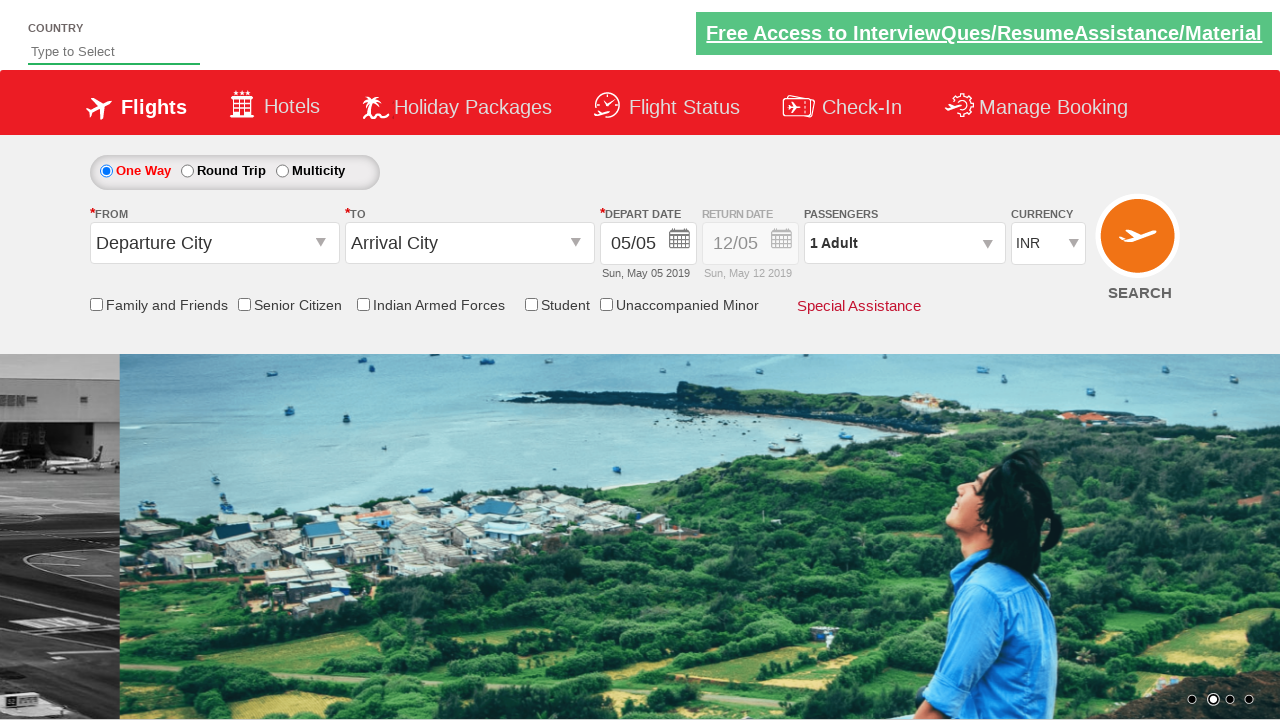